Performs a double-click action on a text input field on an automation practice page

Starting URL: https://rahulshettyacademy.com/AutomationPractice/

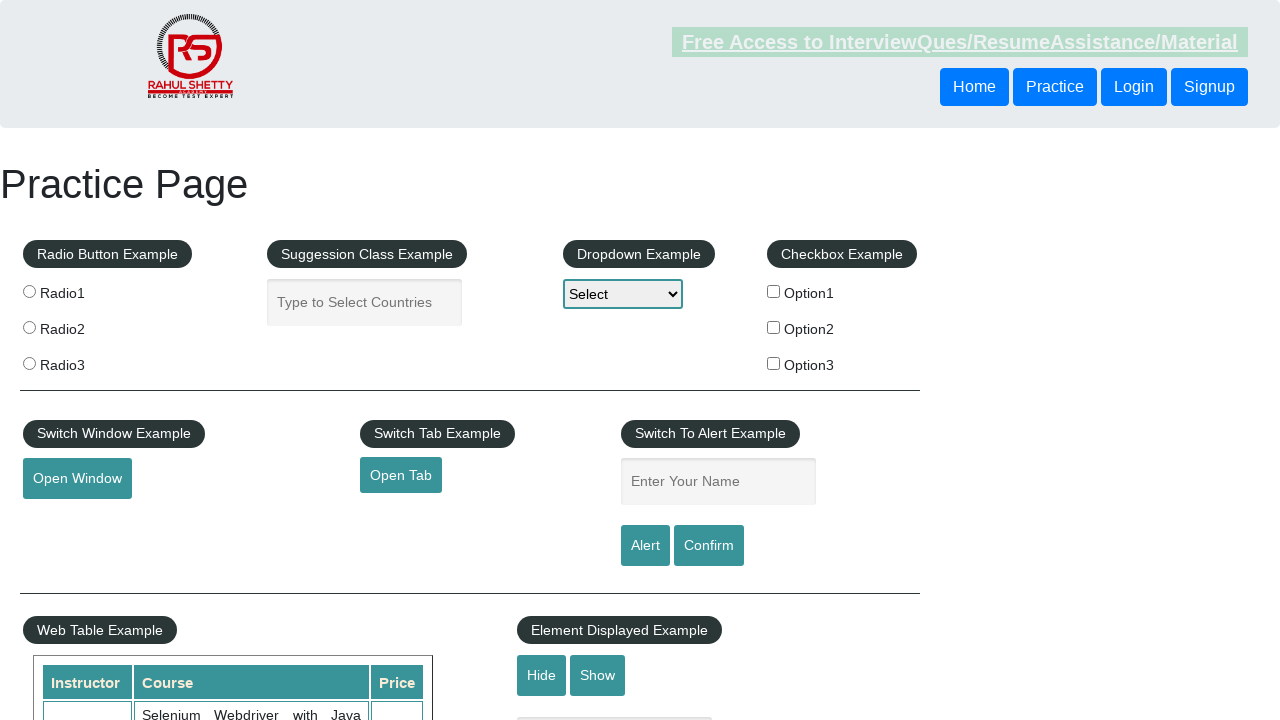

Navigated to automation practice page
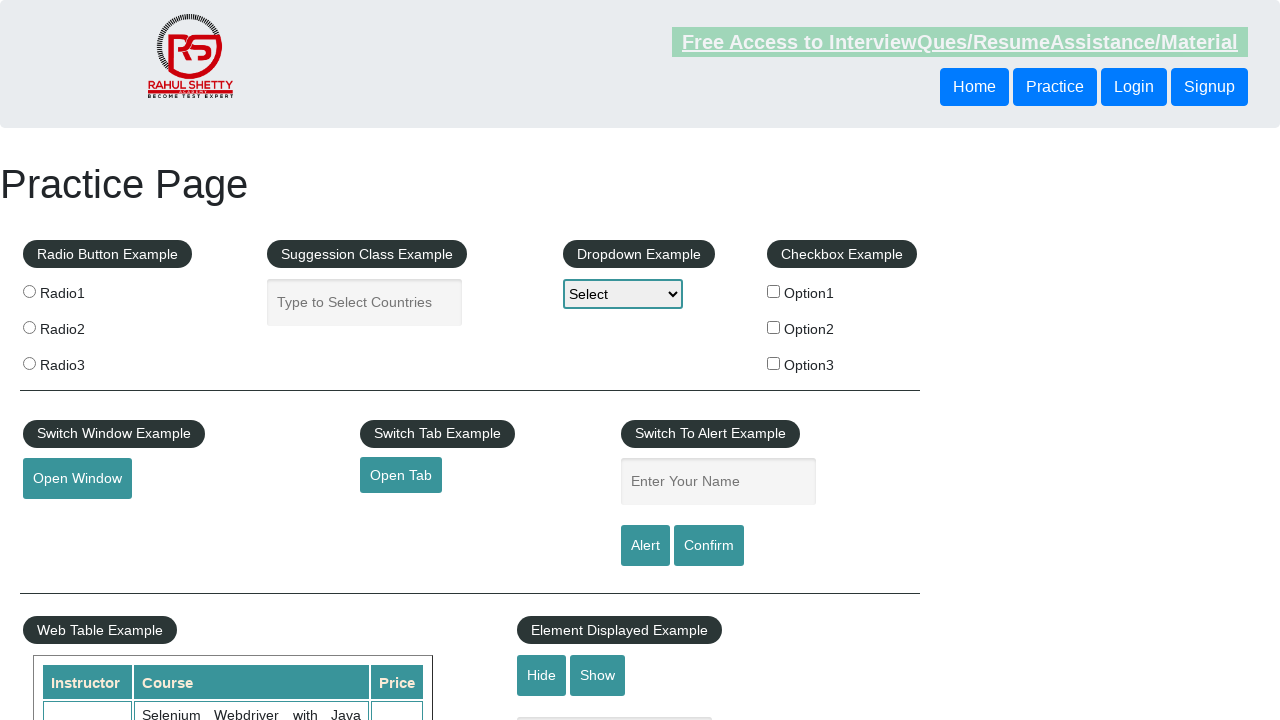

Double-clicked on the text input field at (615, 697) on #displayed-text
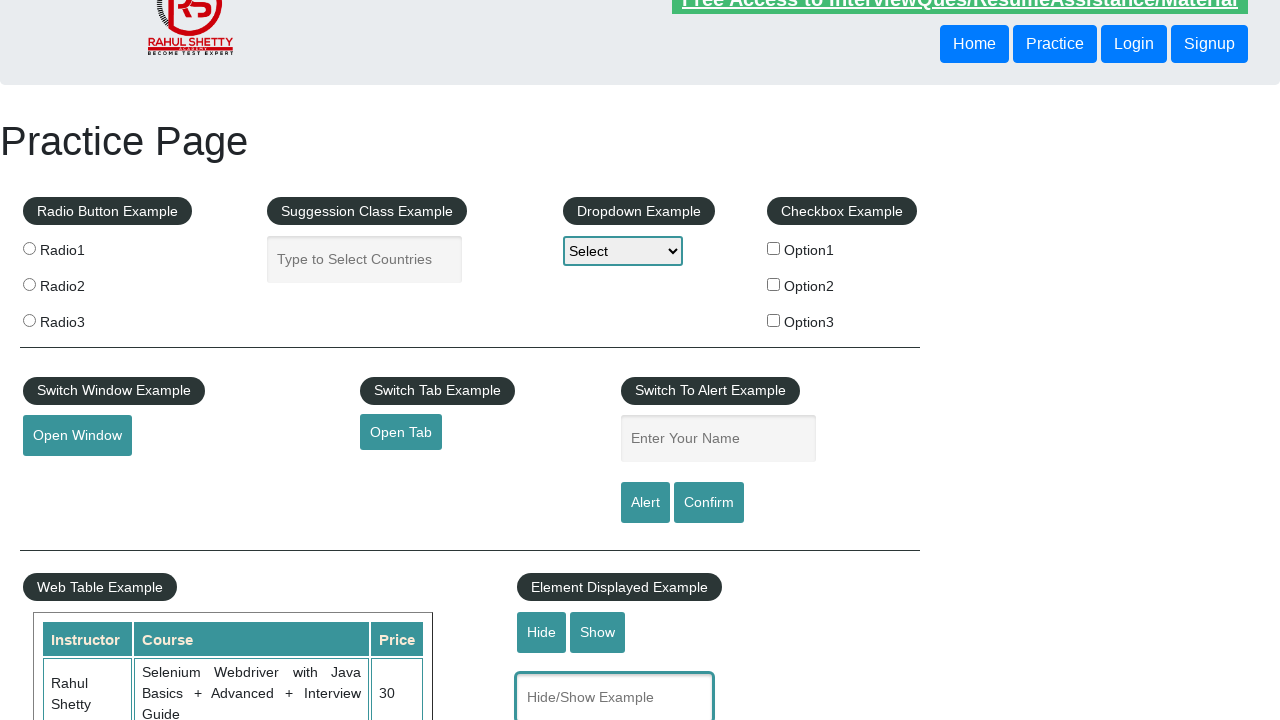

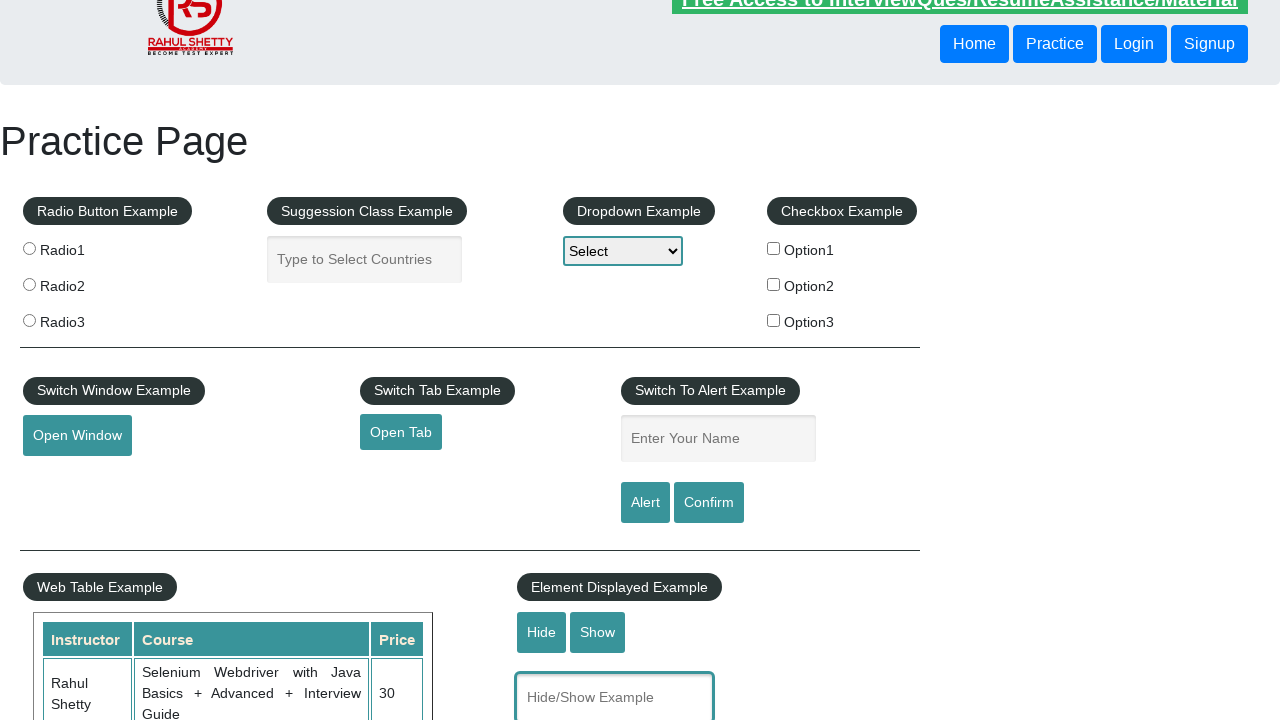